Tests different types of button clicks including double-click, right-click, and regular click

Starting URL: https://demoqa.com/buttons

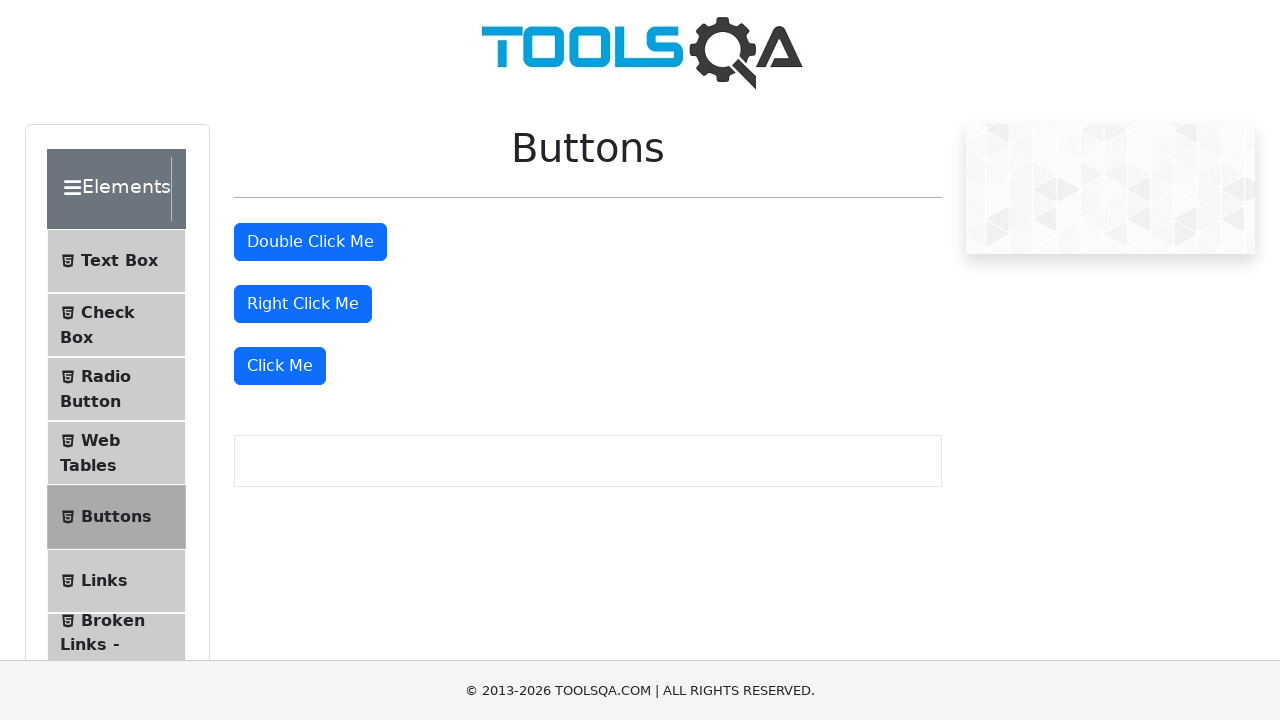

Double-clicked the double-click button at (310, 242) on #doubleClickBtn
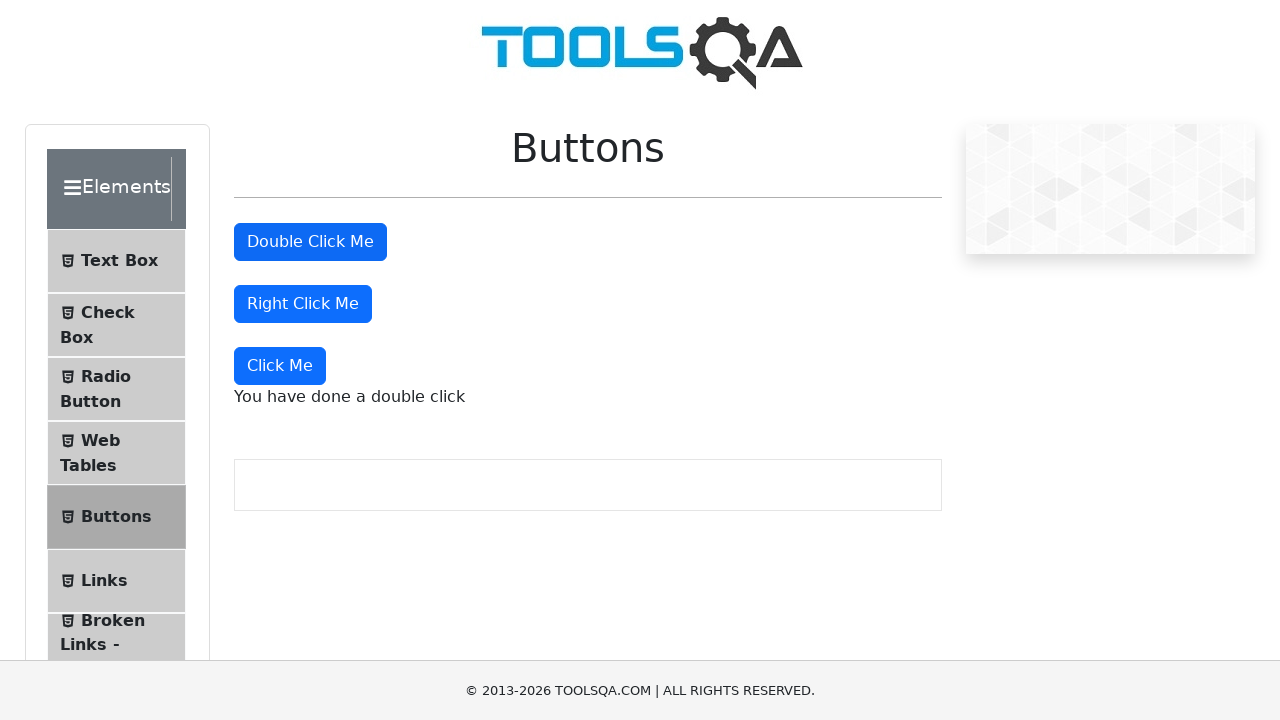

Right-clicked the right-click button at (303, 304) on #rightClickBtn
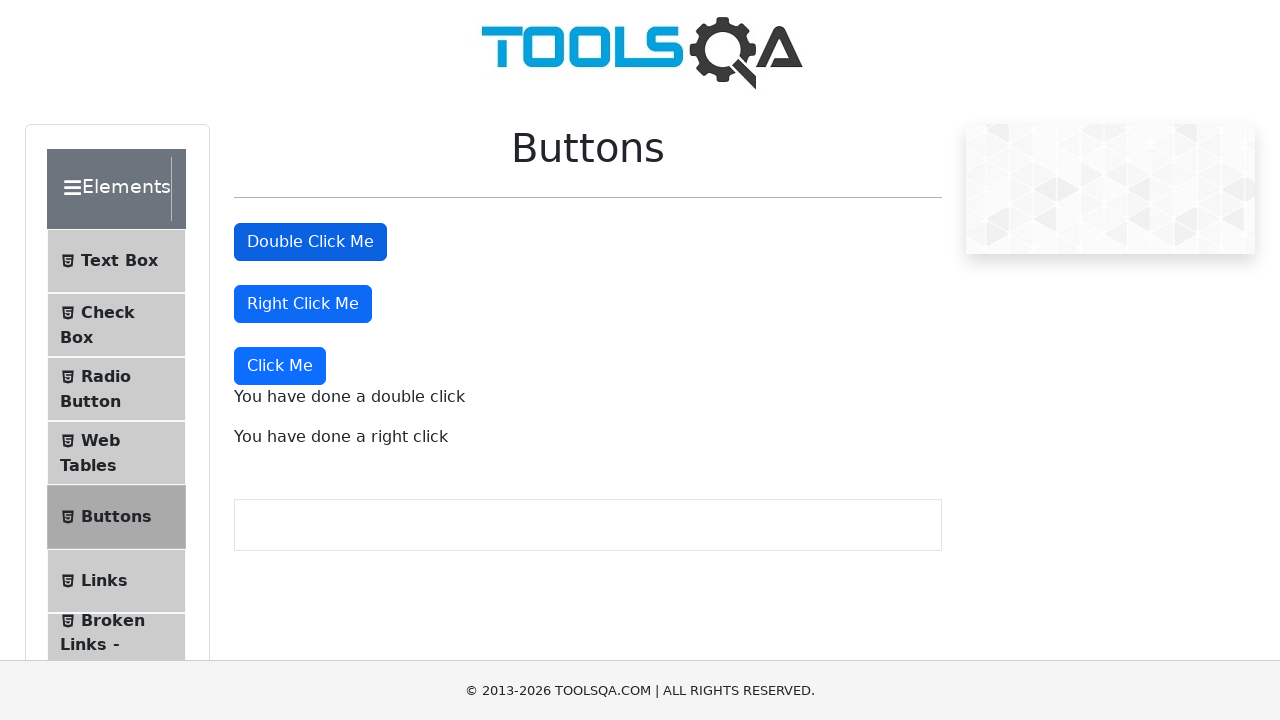

Clicked the regular click button at (310, 242) on button:has-text('Click Me')
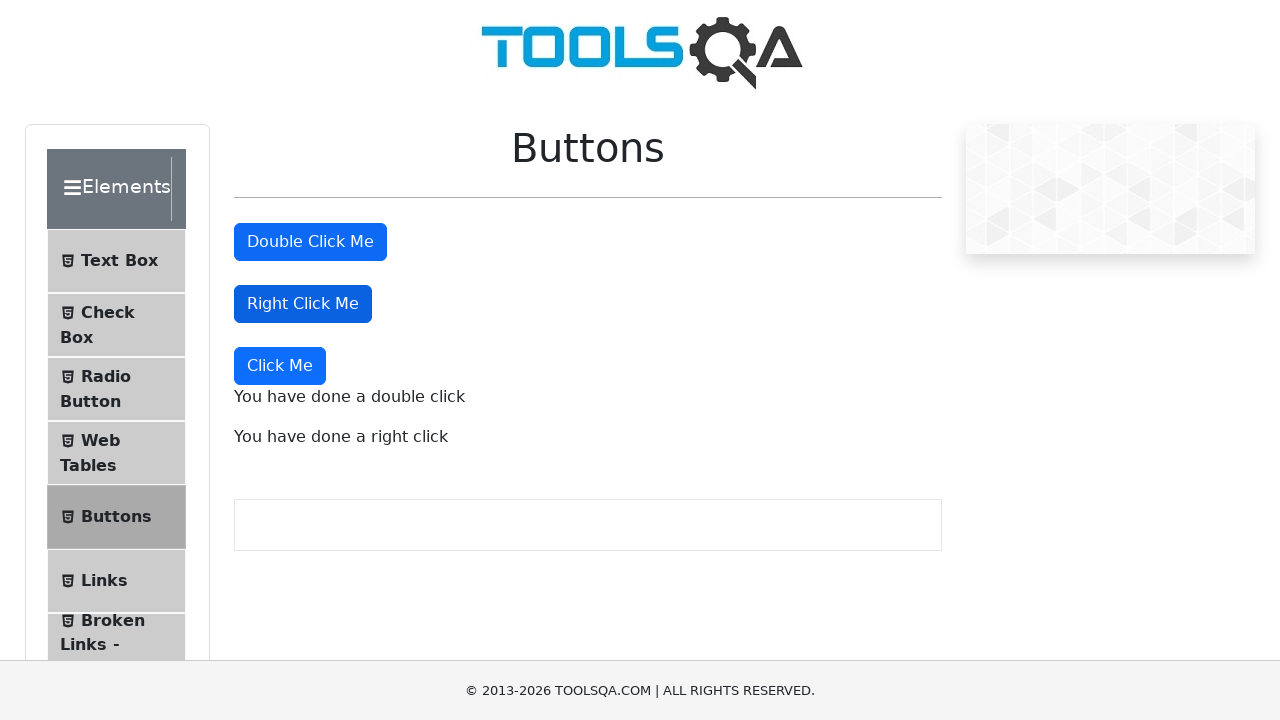

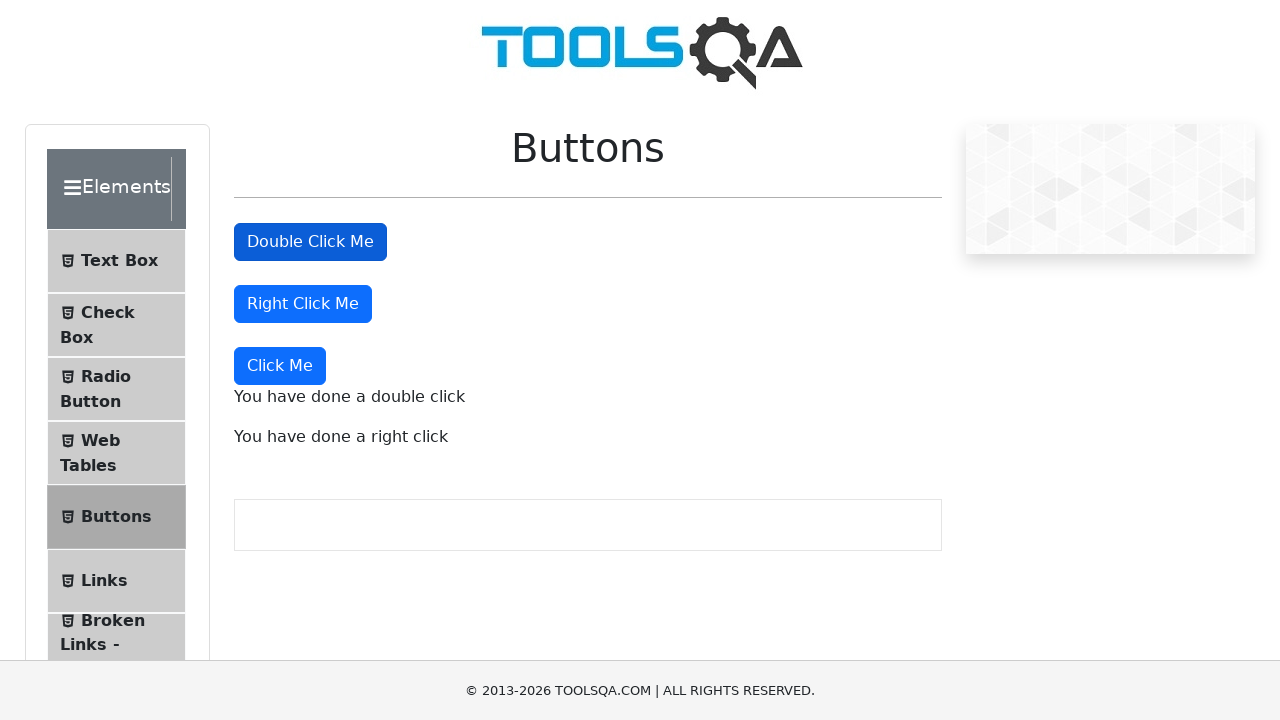